Tests that the complete all checkbox state updates when individual items are toggled

Starting URL: https://demo.playwright.dev/todomvc

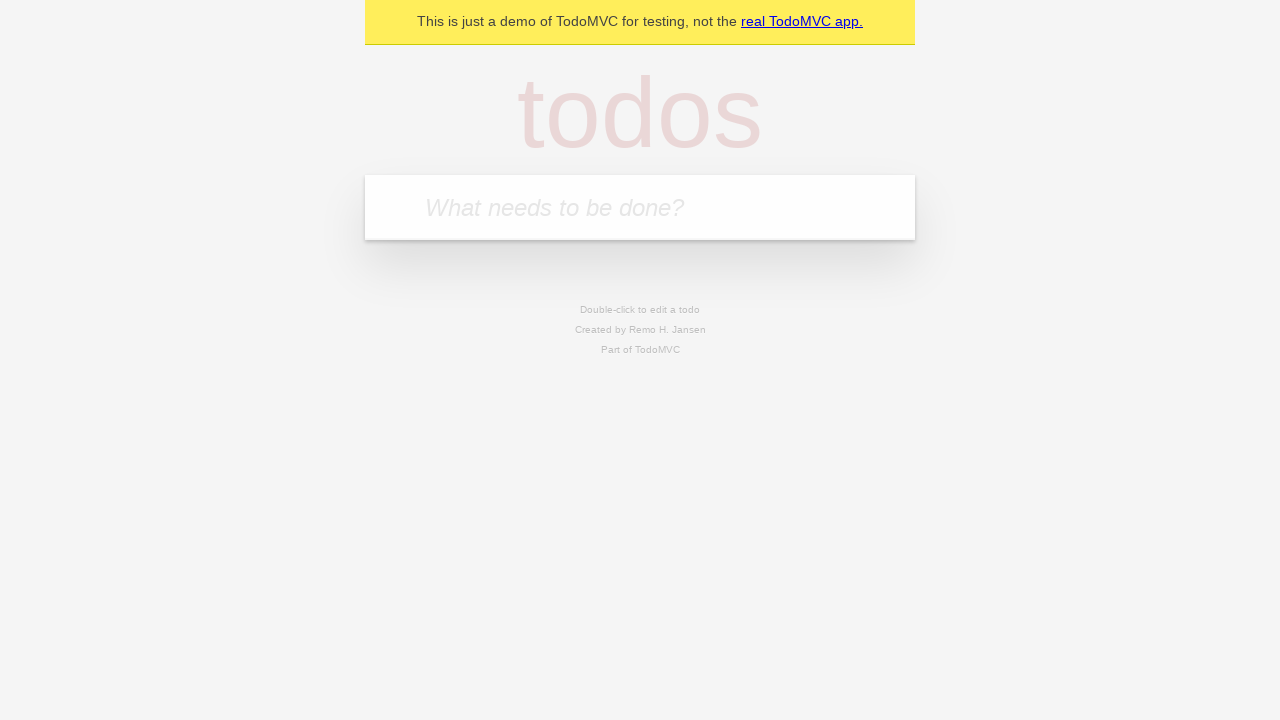

Filled todo input with 'buy some cheese' on internal:attr=[placeholder="What needs to be done?"i]
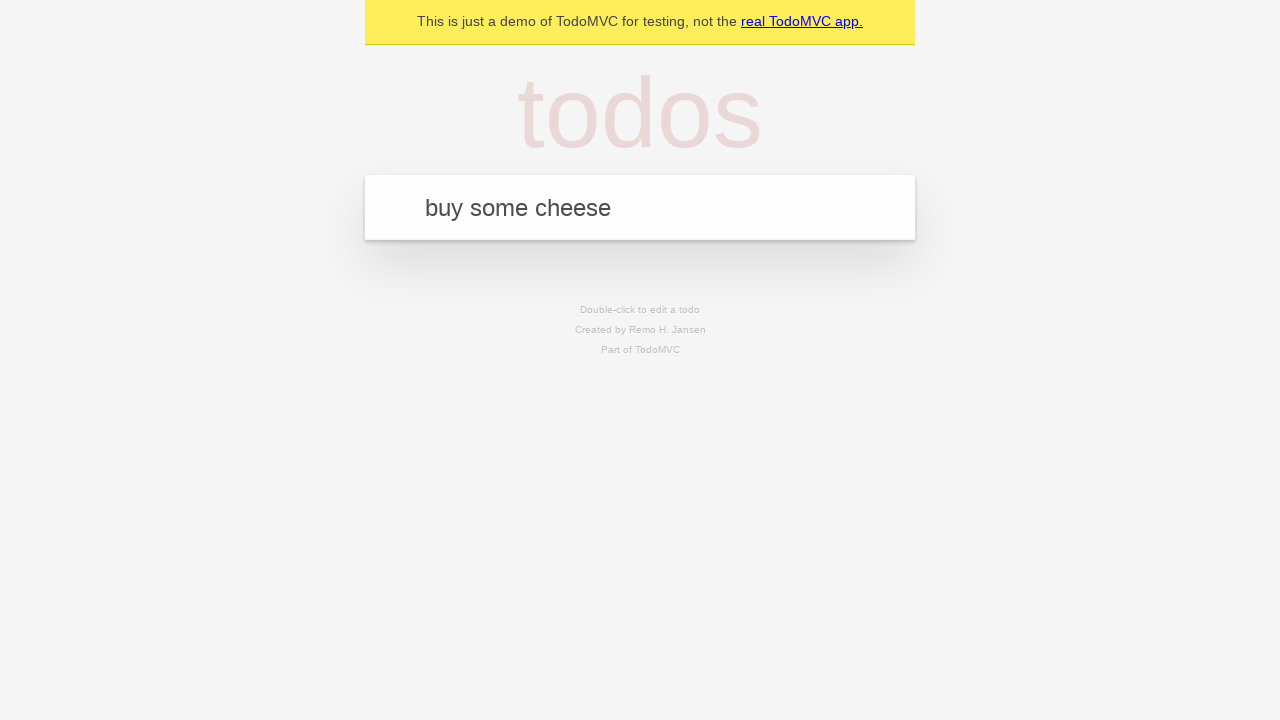

Pressed Enter to create todo 'buy some cheese' on internal:attr=[placeholder="What needs to be done?"i]
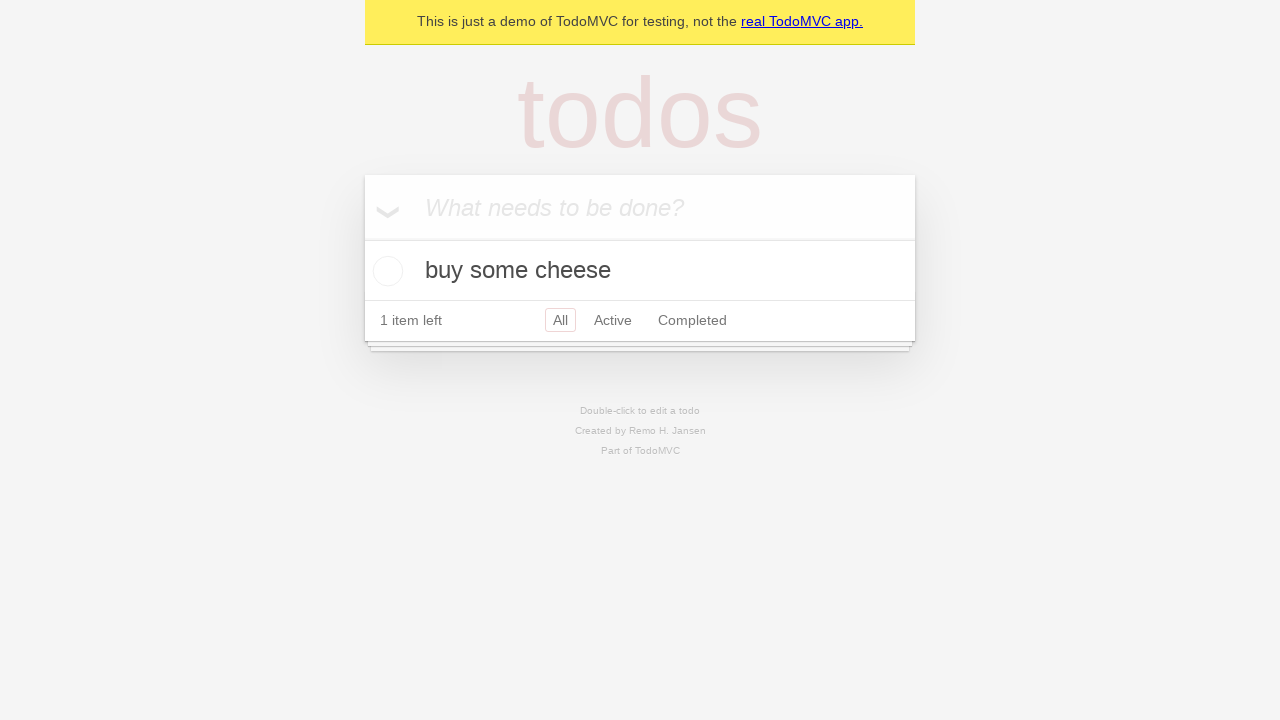

Filled todo input with 'feed the cat' on internal:attr=[placeholder="What needs to be done?"i]
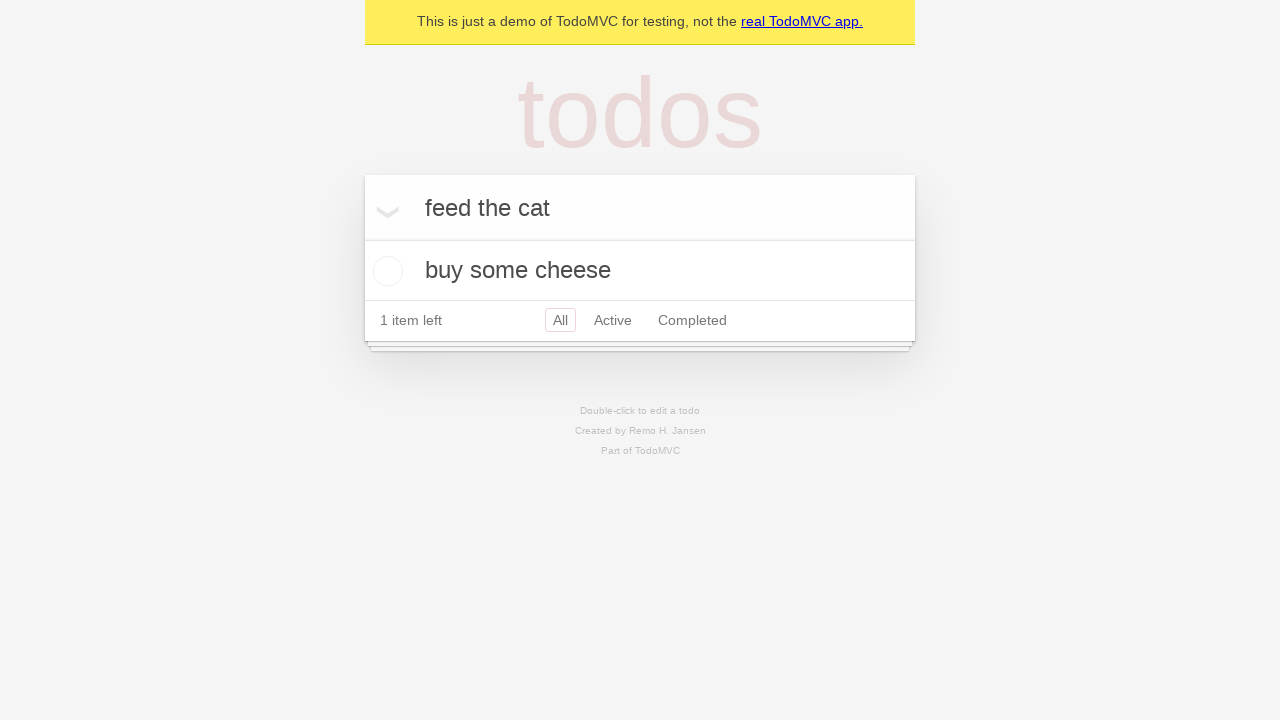

Pressed Enter to create todo 'feed the cat' on internal:attr=[placeholder="What needs to be done?"i]
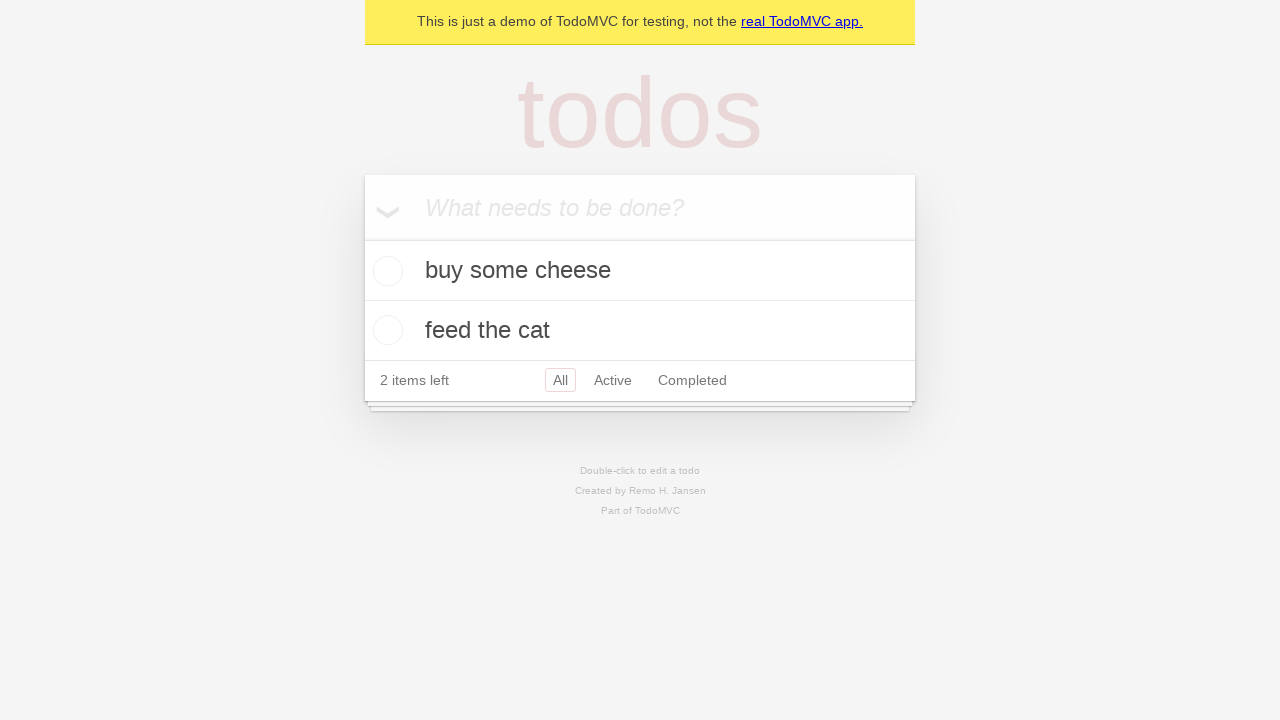

Filled todo input with 'book a doctors appointment' on internal:attr=[placeholder="What needs to be done?"i]
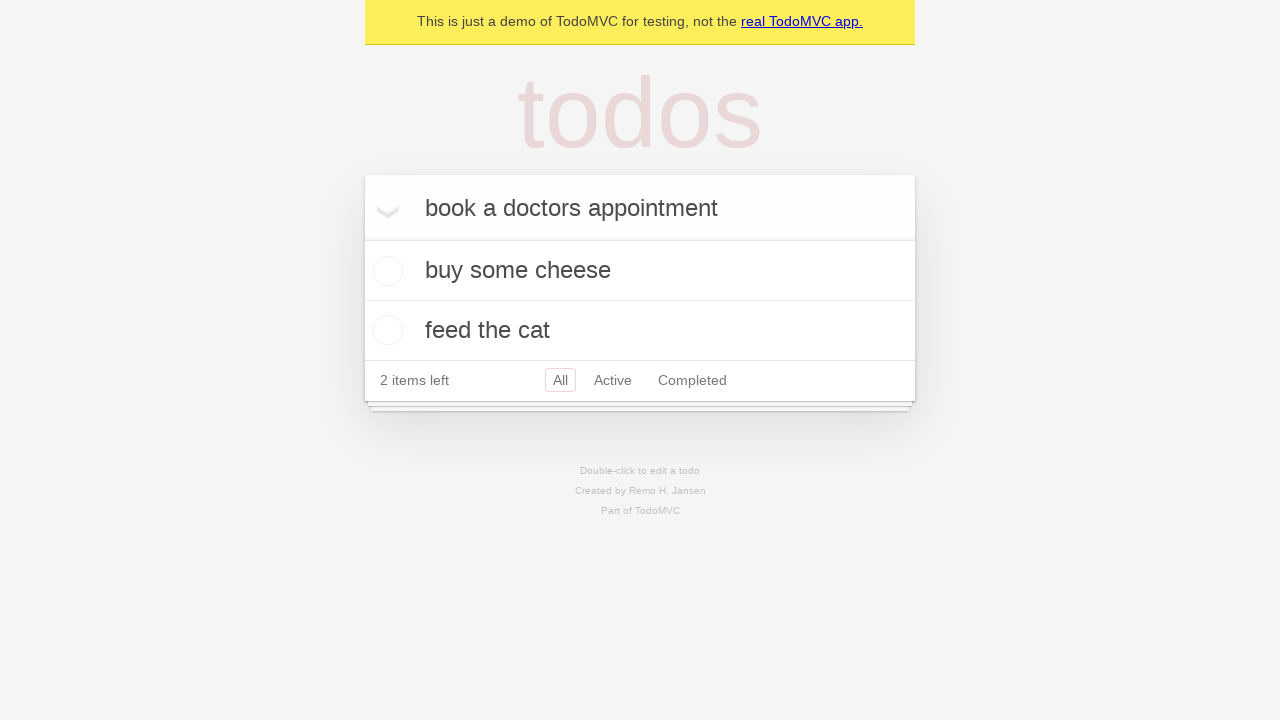

Pressed Enter to create todo 'book a doctors appointment' on internal:attr=[placeholder="What needs to be done?"i]
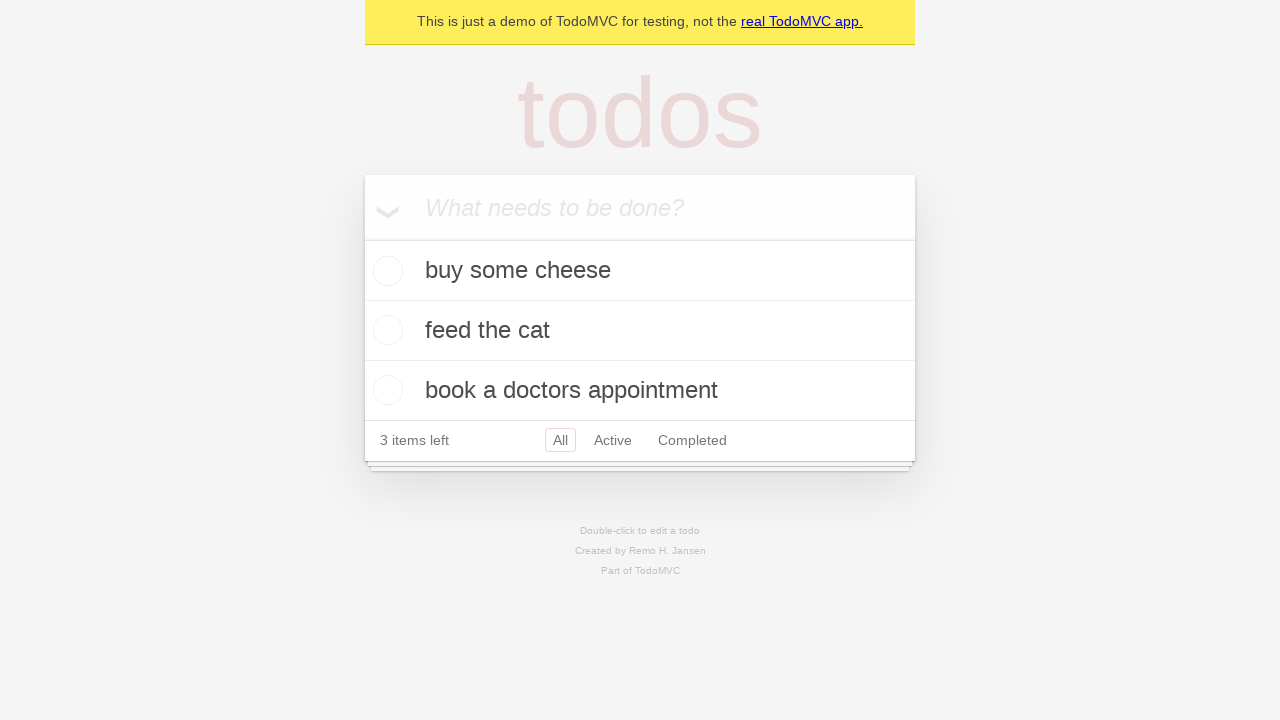

Checked 'Mark all as complete' checkbox at (362, 238) on internal:label="Mark all as complete"i
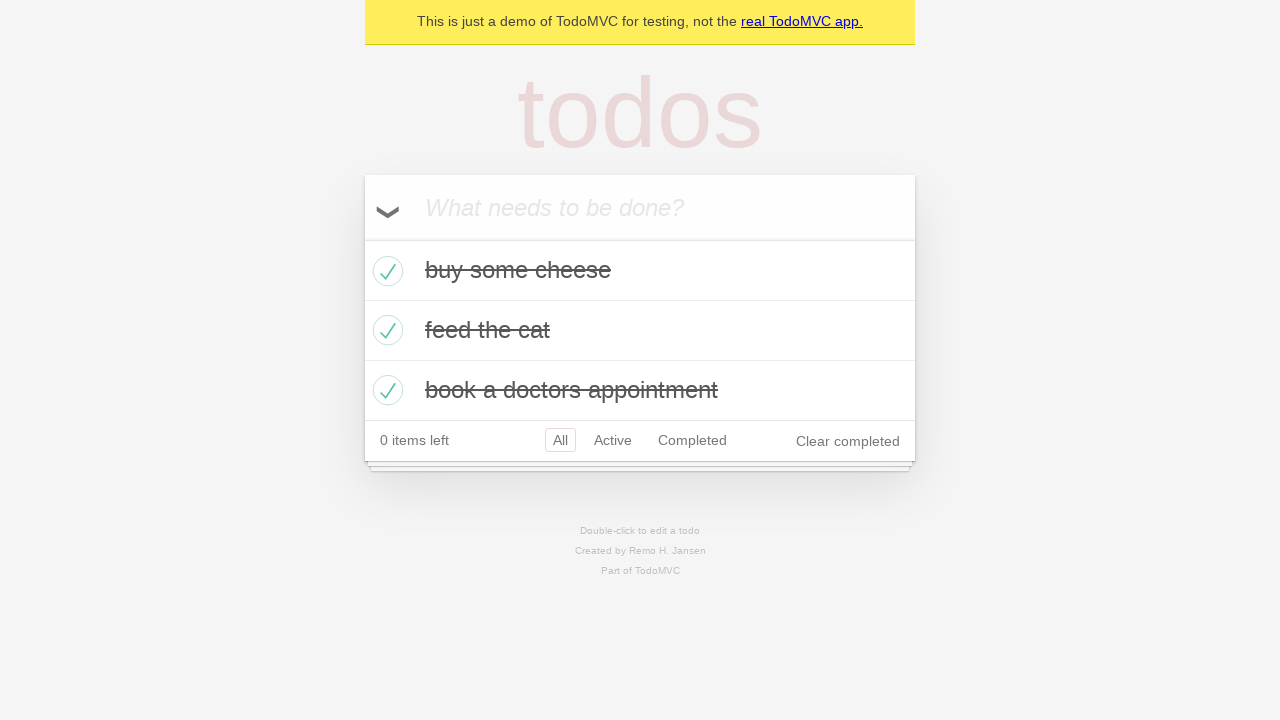

Unchecked the first todo item at (385, 271) on internal:testid=[data-testid="todo-item"s] >> nth=0 >> internal:role=checkbox
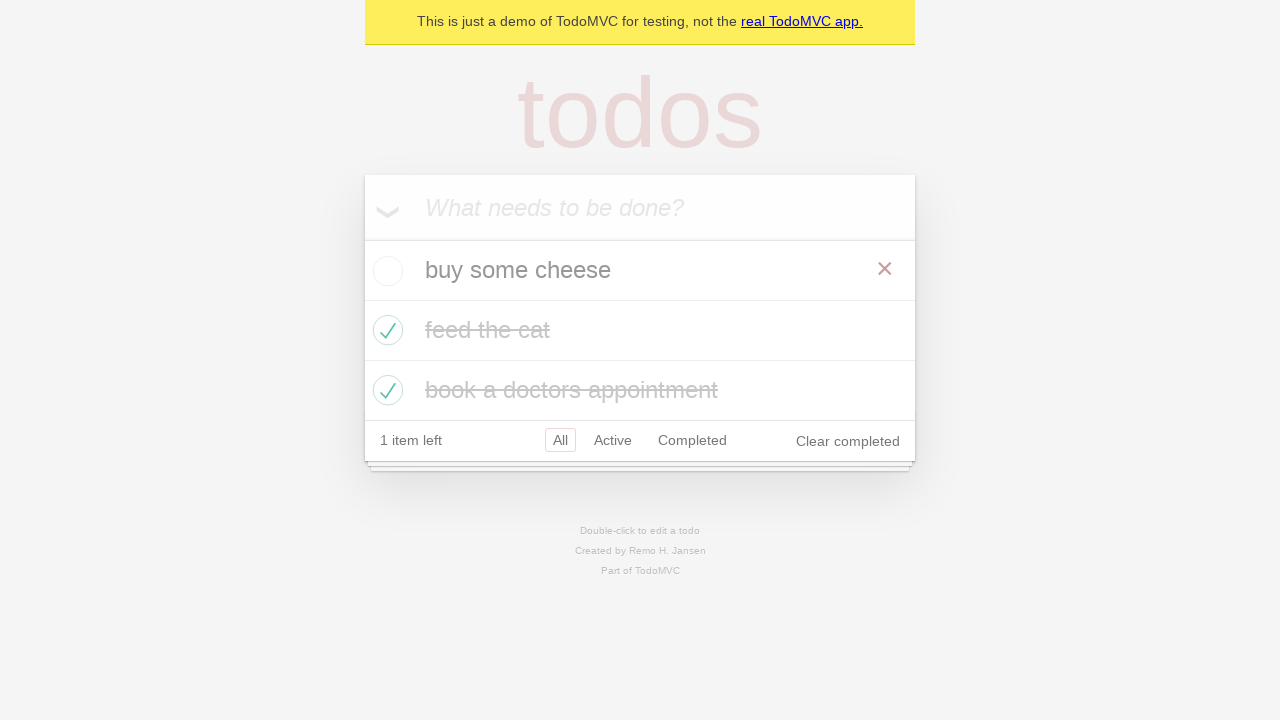

Re-checked the first todo item at (385, 271) on internal:testid=[data-testid="todo-item"s] >> nth=0 >> internal:role=checkbox
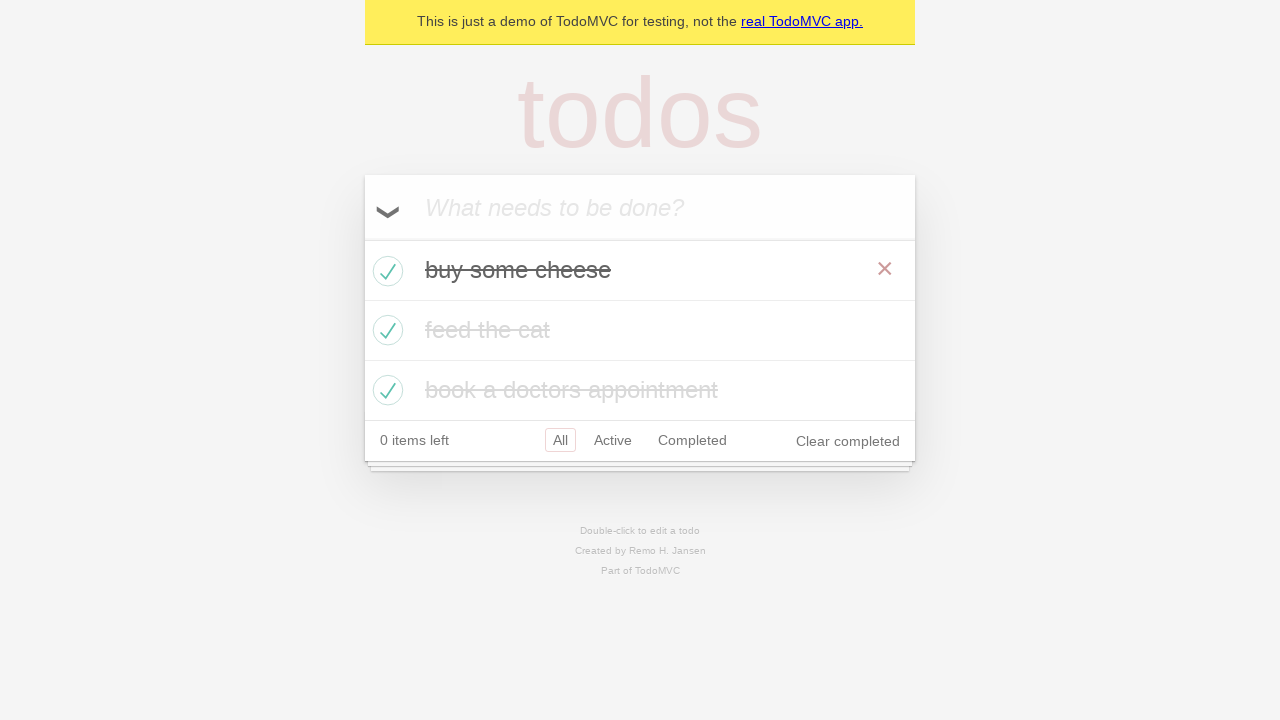

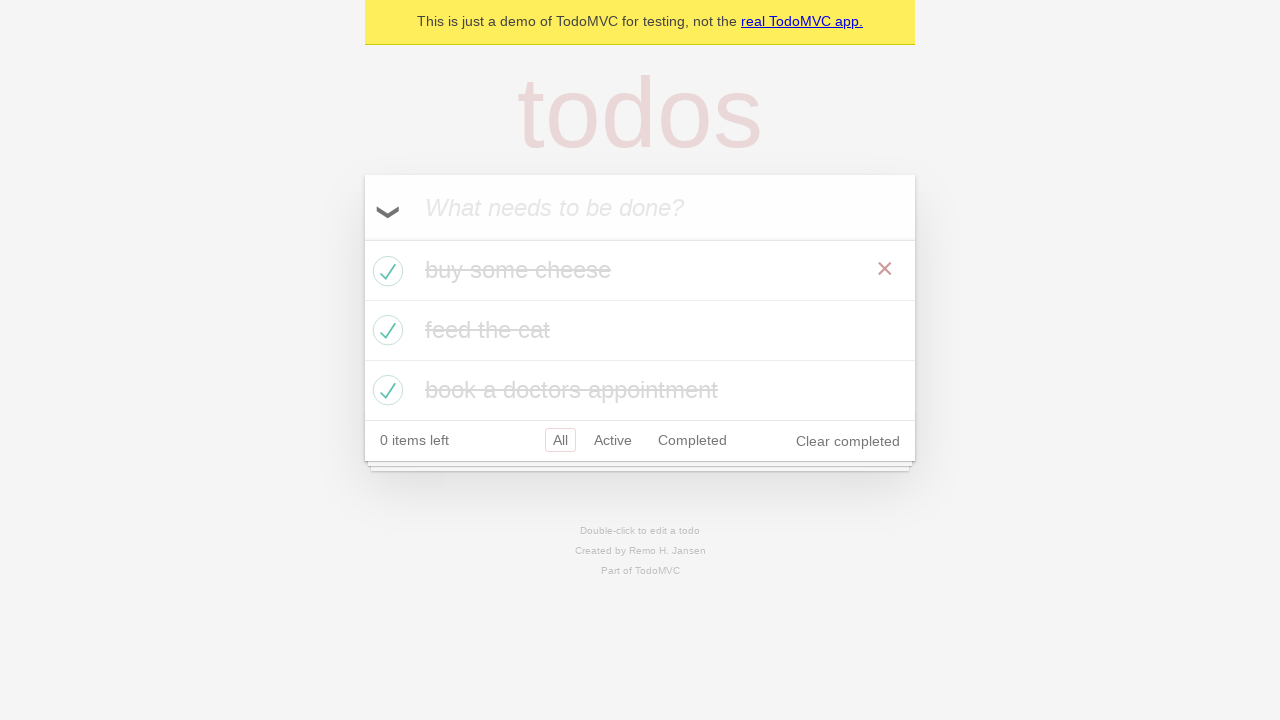